Navigates to the Audio category page from the header menu.

Starting URL: https://shop.buy-club.net/

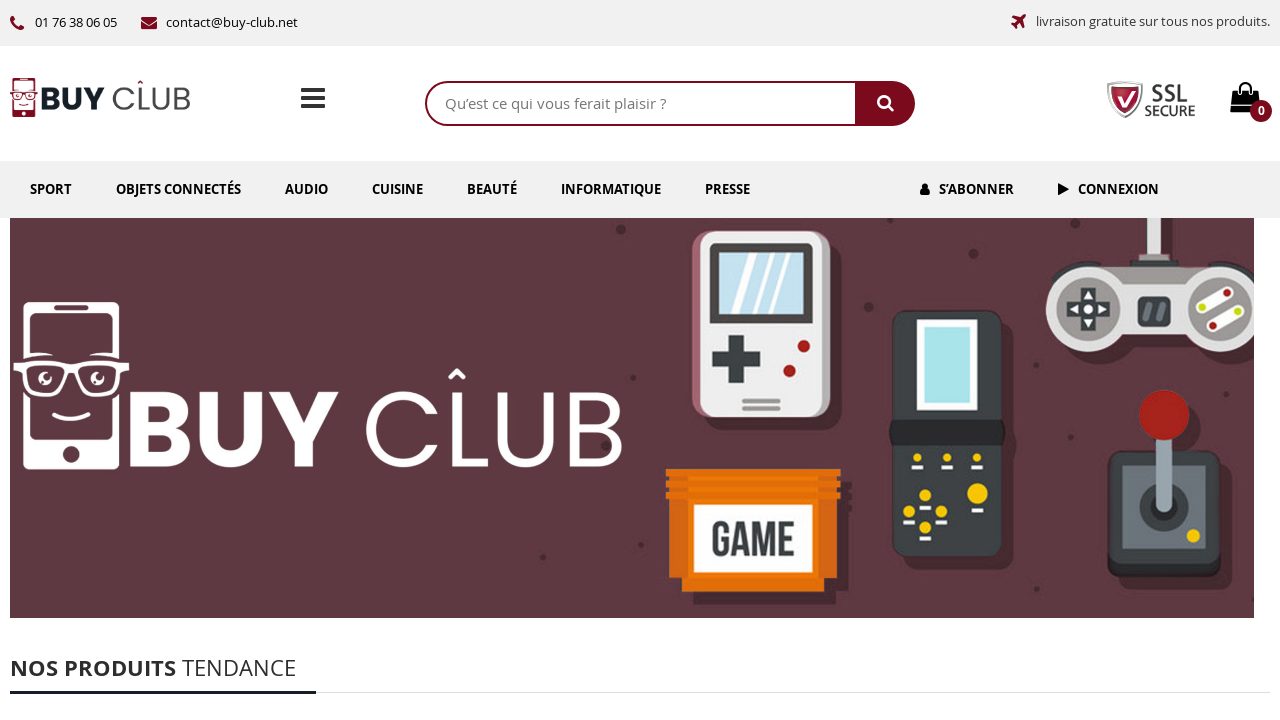

Clicked on Audio link in header menu at (306, 189) on internal:role=link[name="Audio"i]
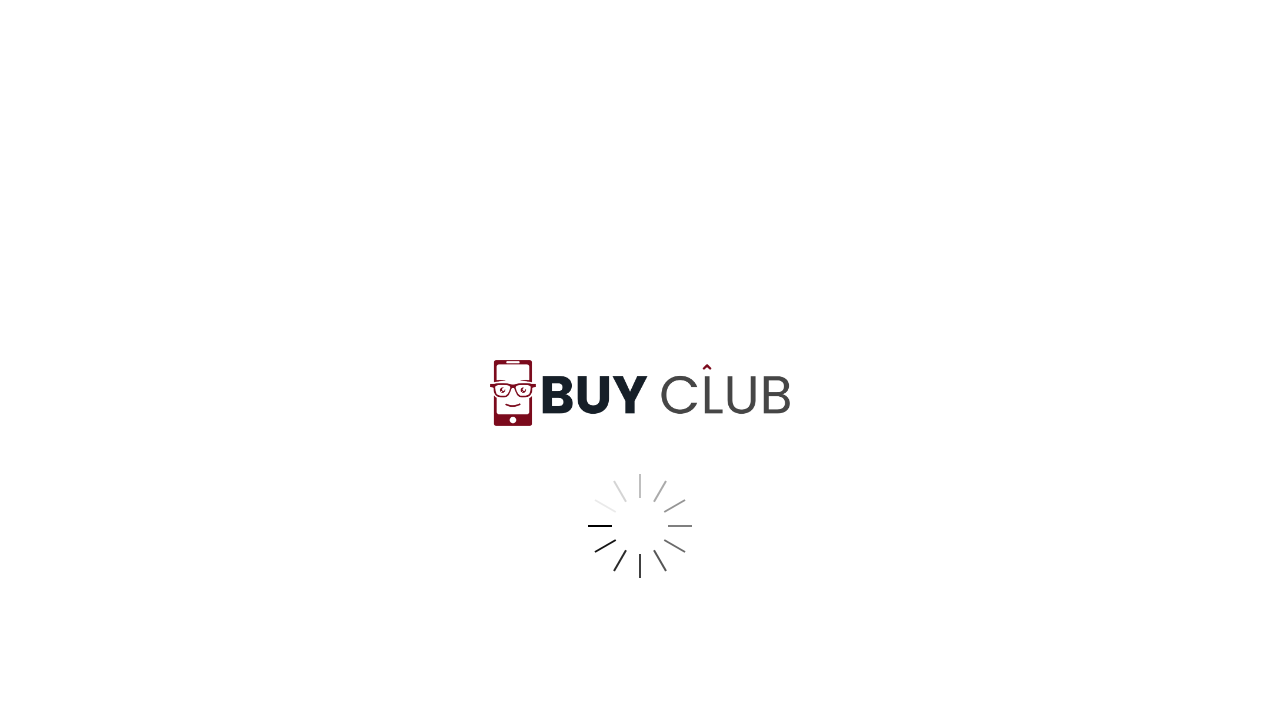

Navigation to Audio category page completed
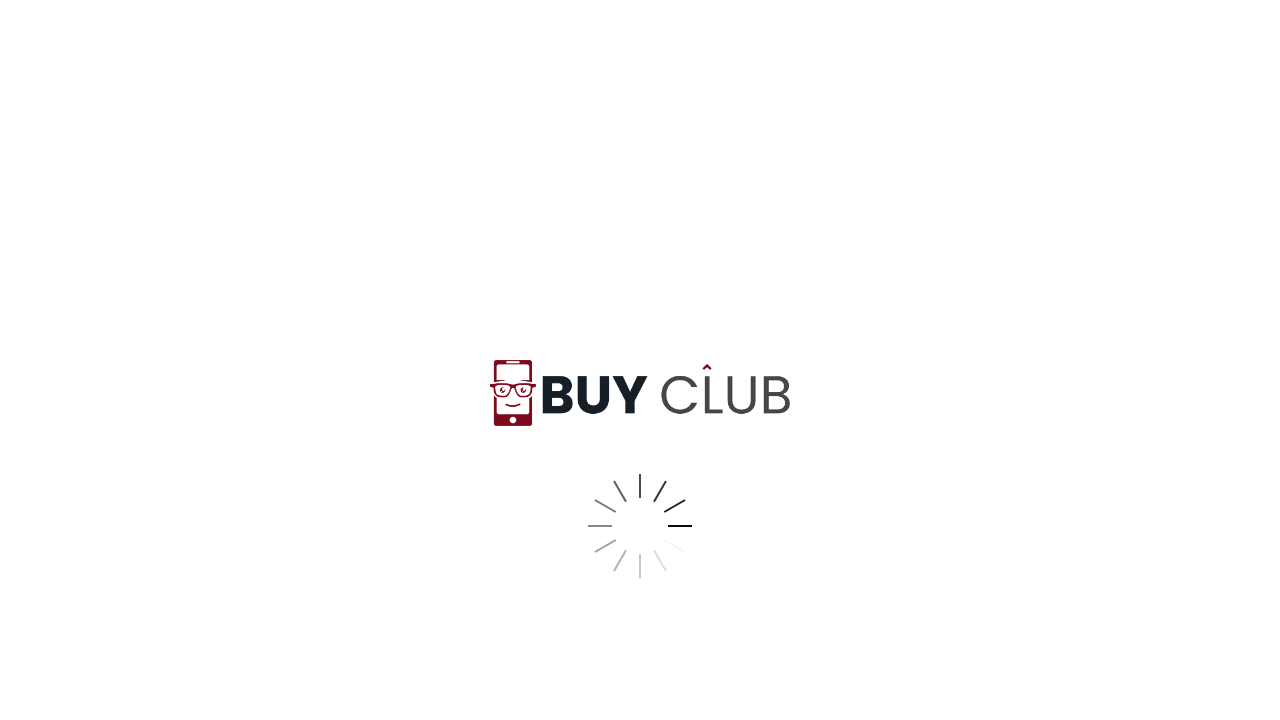

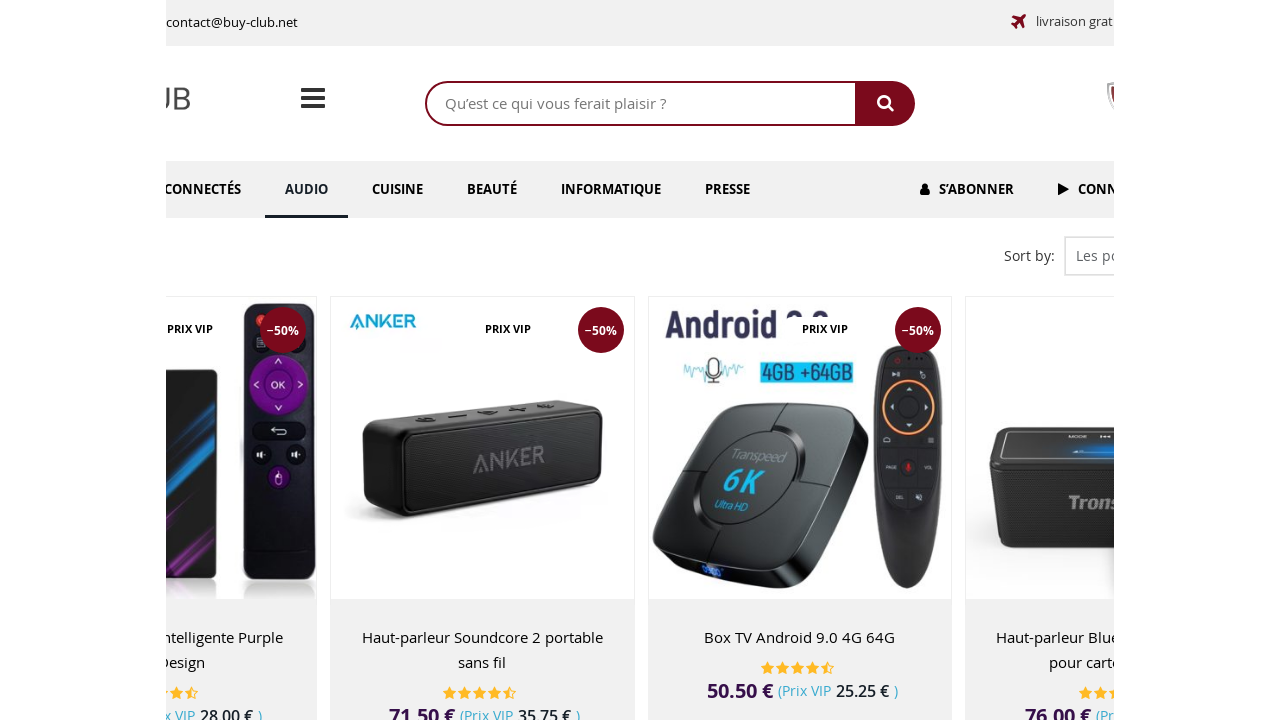